Tests JavaScript alerts by clicking different alert buttons and handling the dialogs

Starting URL: https://the-internet.herokuapp.com/javascript_alerts

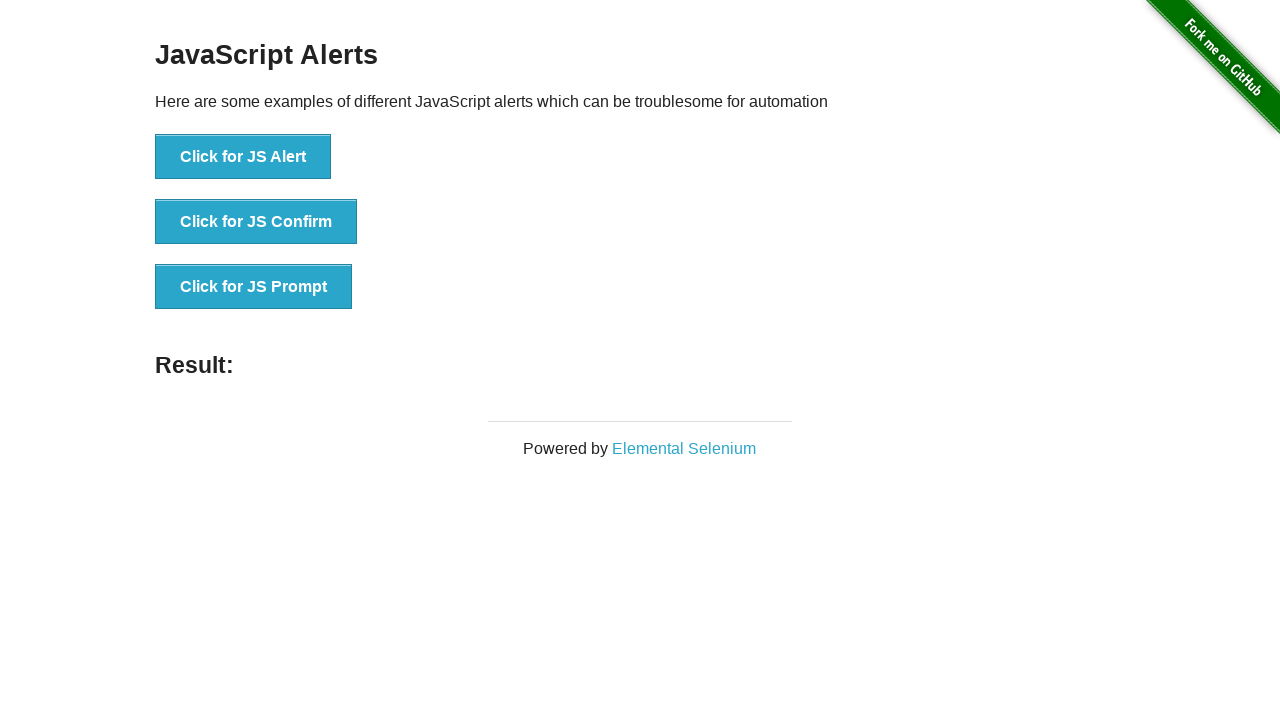

Clicked JS Alert button and accepted dialog at (243, 157) on button:has-text('Click for JS Alert')
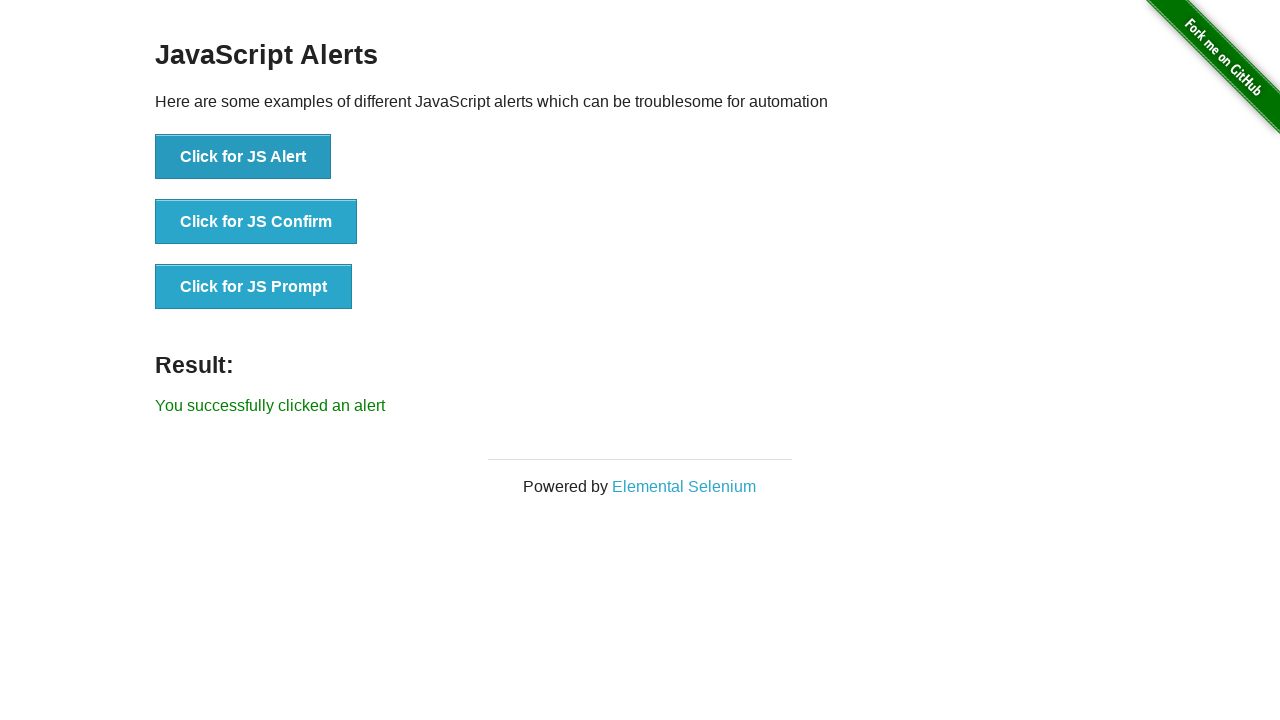

JS Alert confirmation message appeared
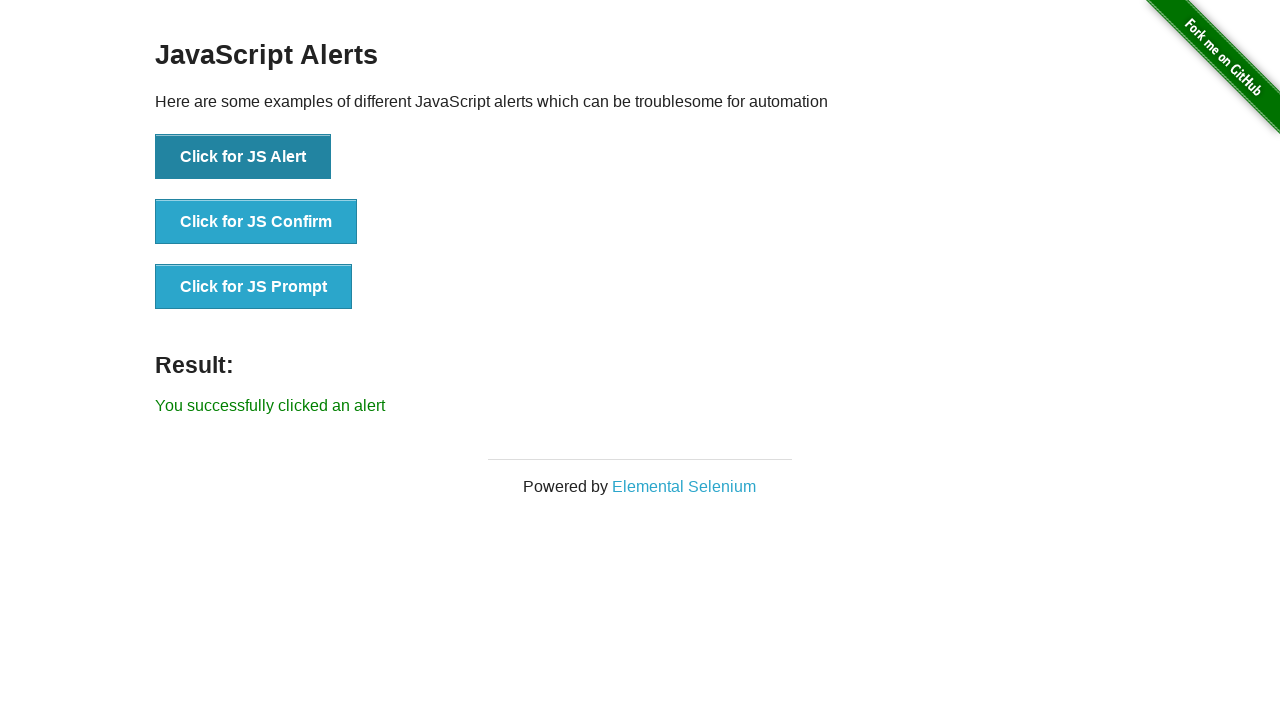

Clicked JS Confirm button at (256, 222) on button:has-text('Click for JS Confirm')
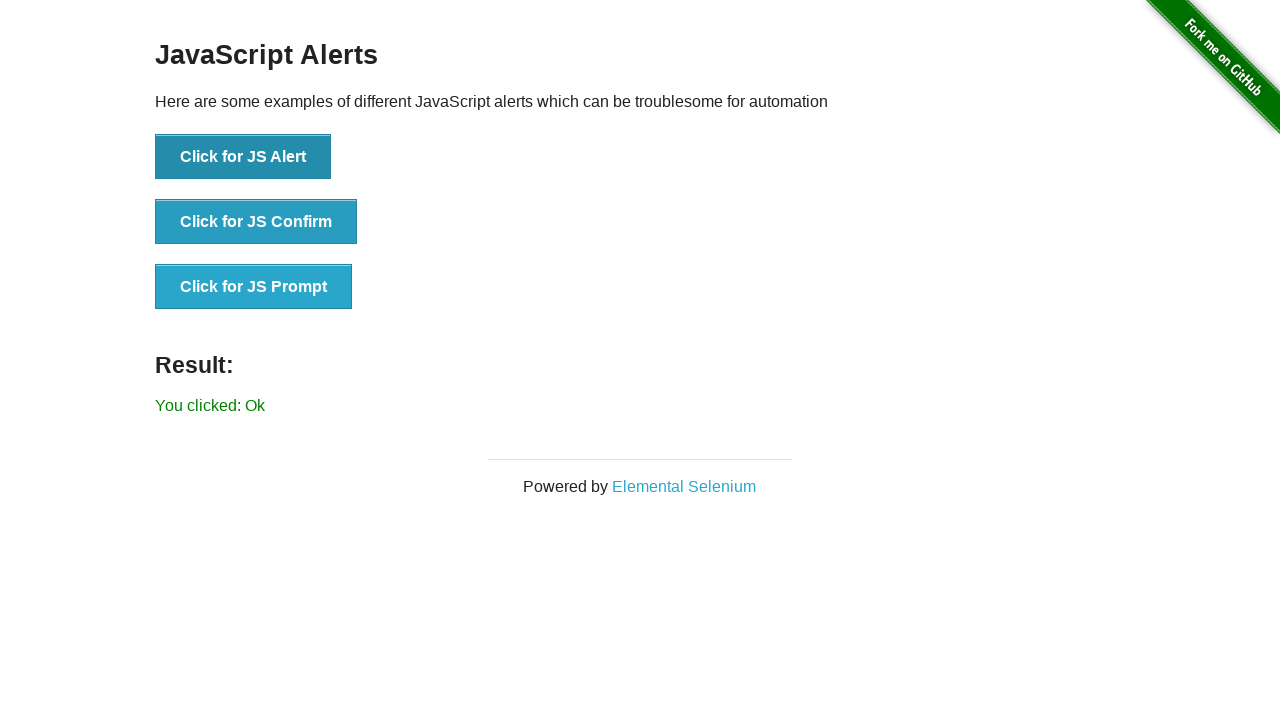

JS Confirm acceptance message appeared
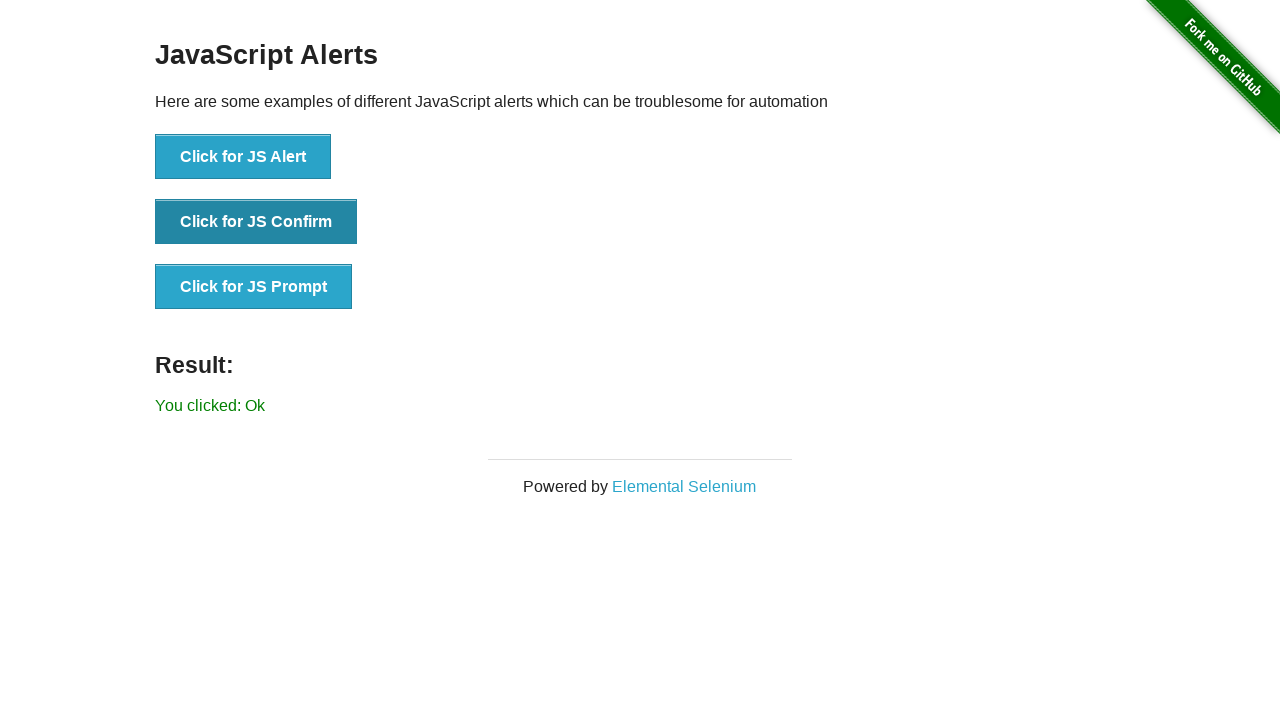

Clicked JS Prompt button and entered 'Test prompt message' at (254, 287) on button:has-text('Click for JS Prompt')
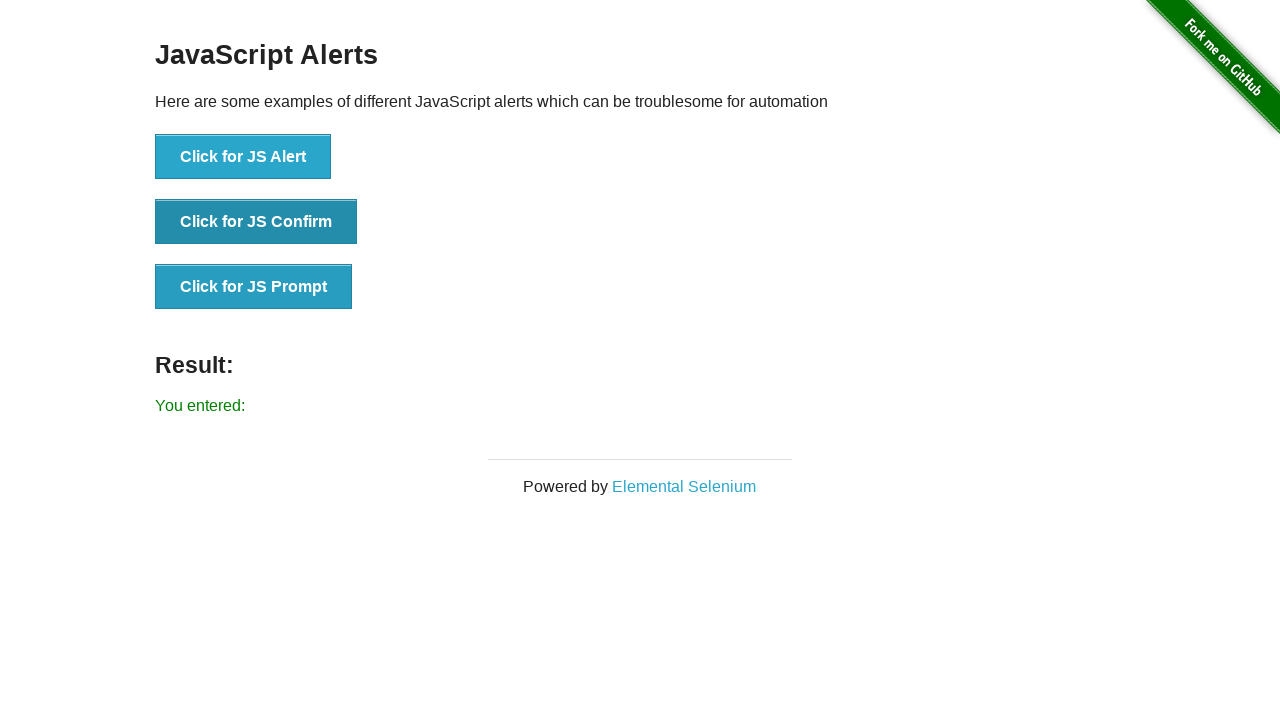

JS Prompt result displayed
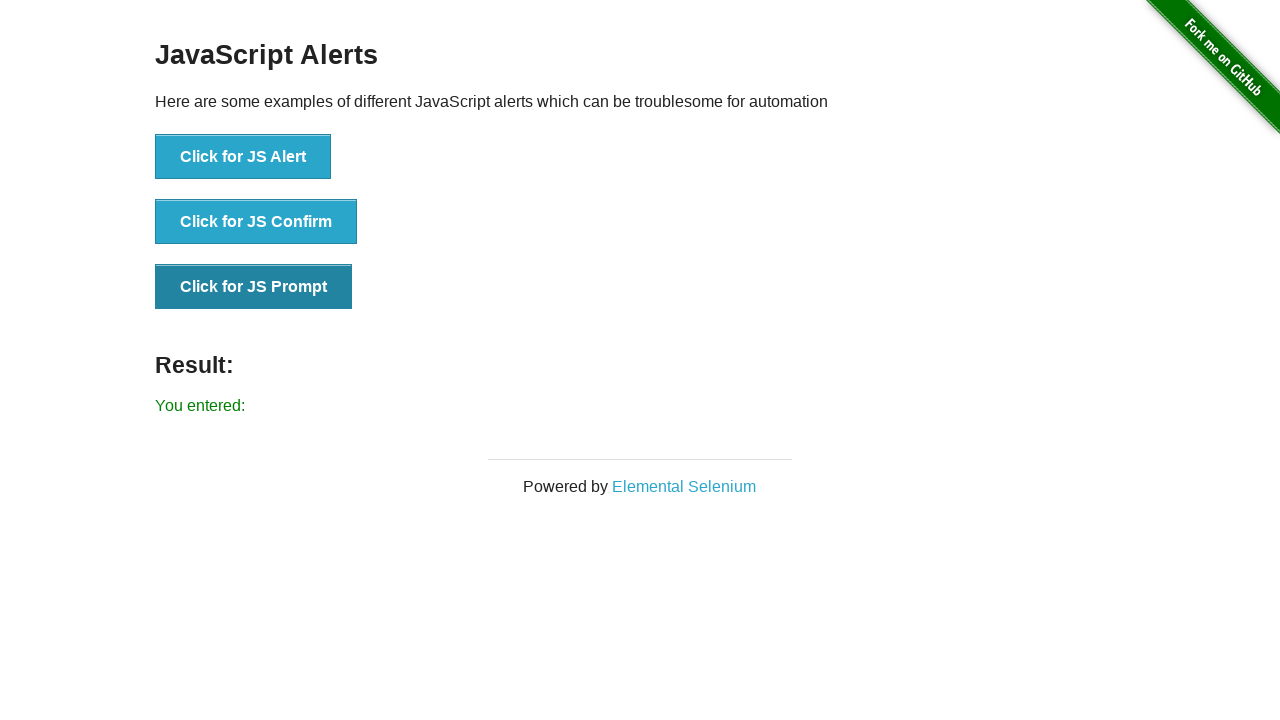

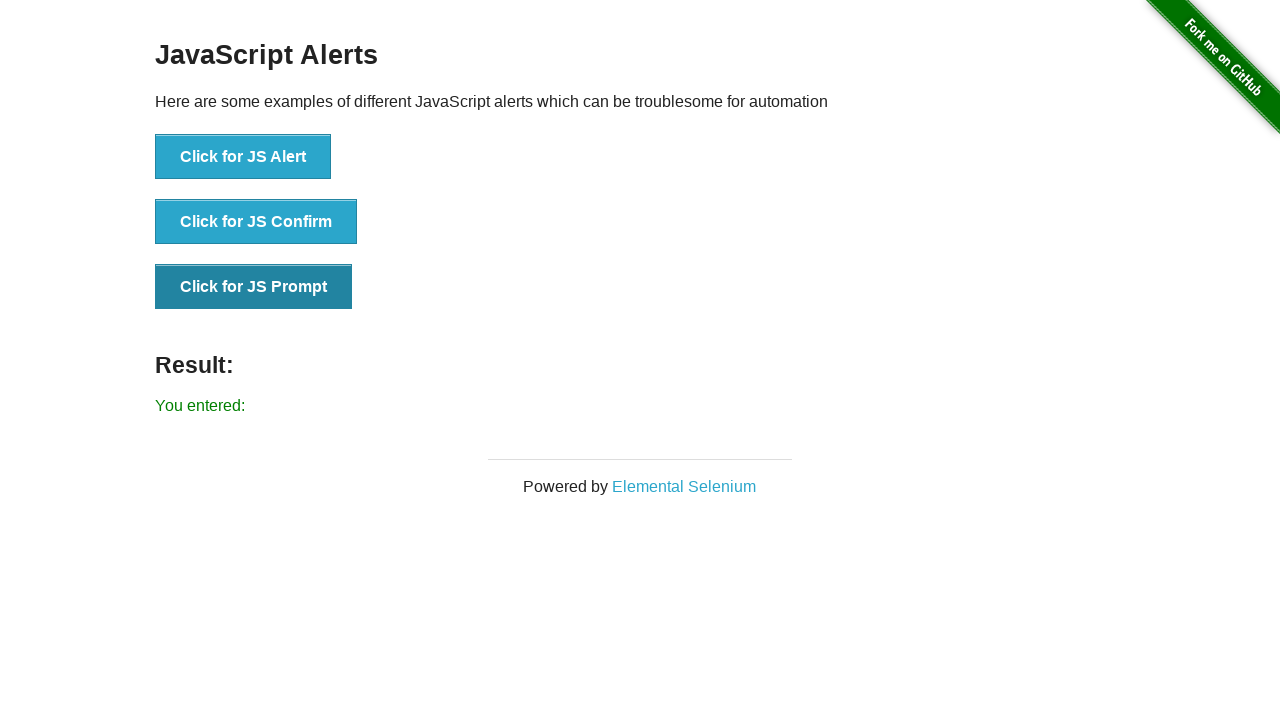